Tests marking individual todo items as complete

Starting URL: https://demo.playwright.dev/todomvc

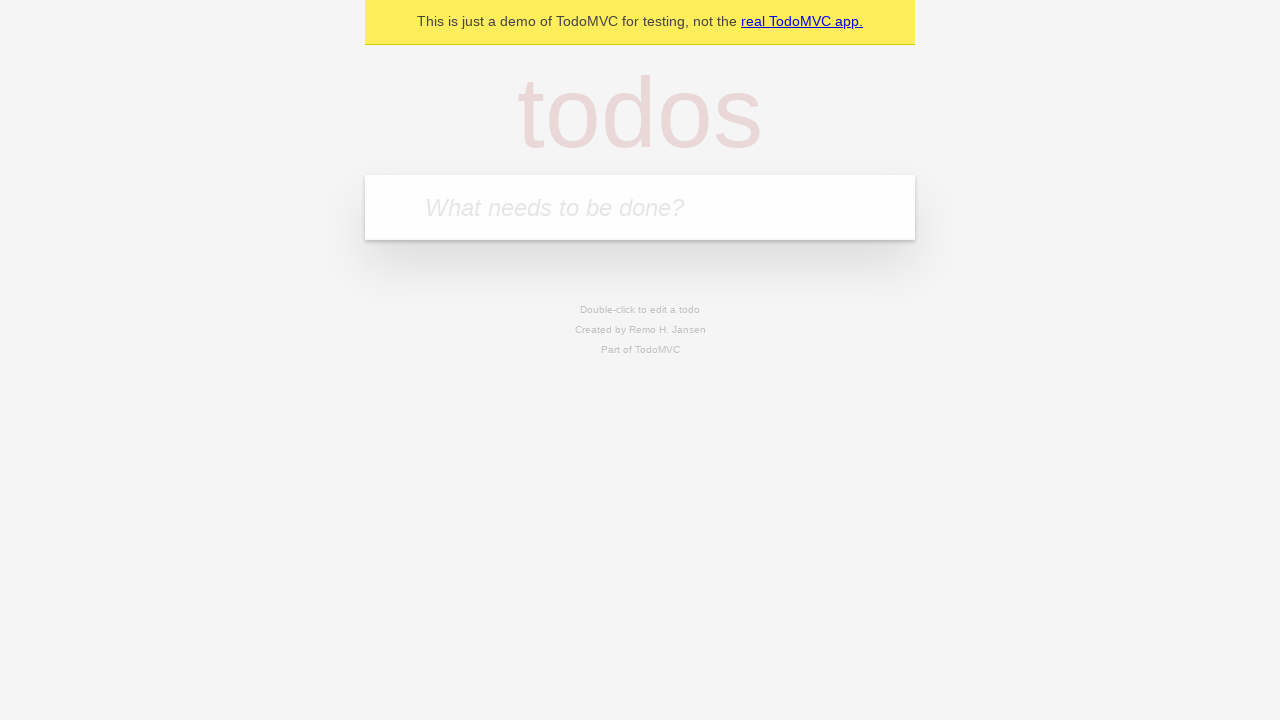

Filled input field with first todo item 'buy some cheese' on internal:attr=[placeholder="What needs to be done?"i]
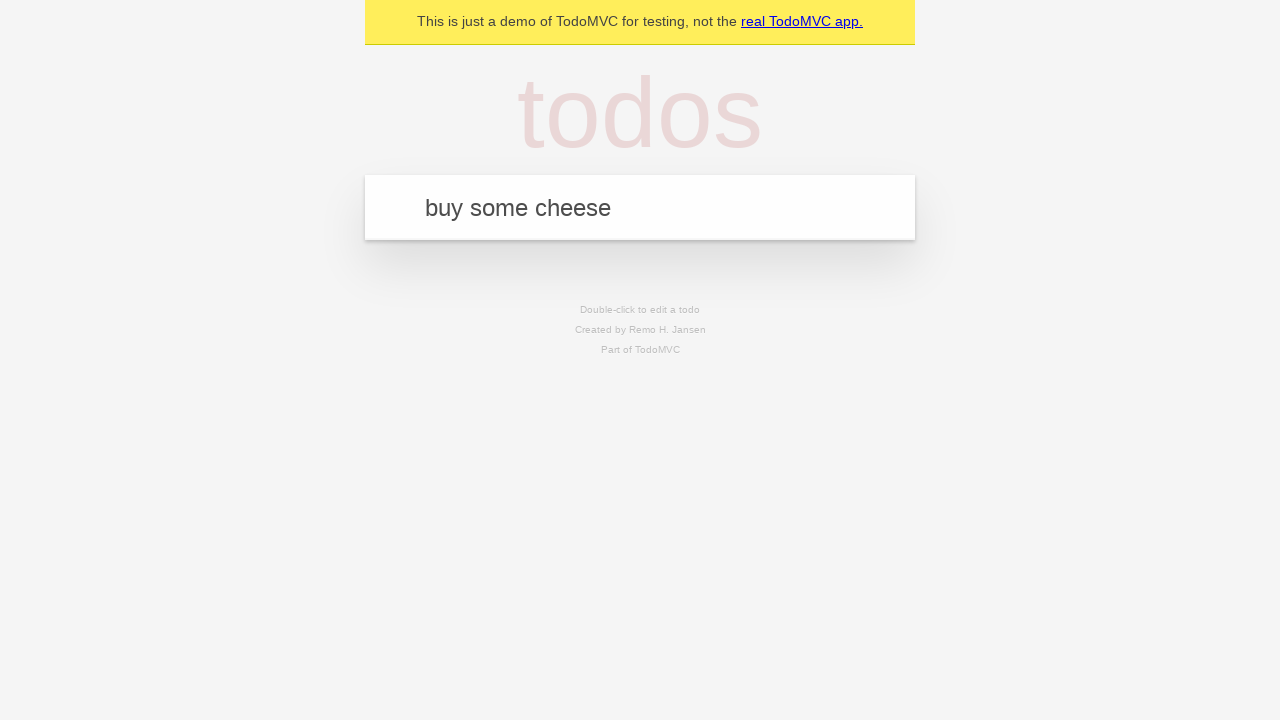

Pressed Enter to create first todo item on internal:attr=[placeholder="What needs to be done?"i]
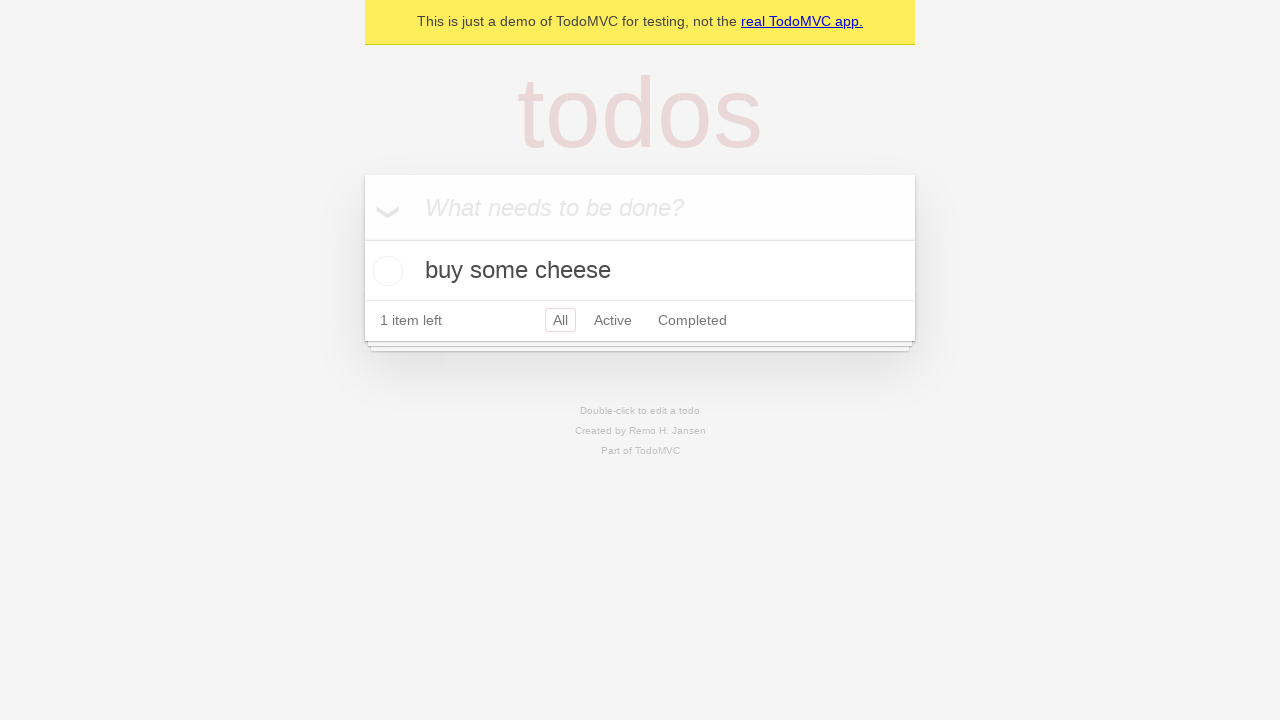

Filled input field with second todo item 'feed the cat' on internal:attr=[placeholder="What needs to be done?"i]
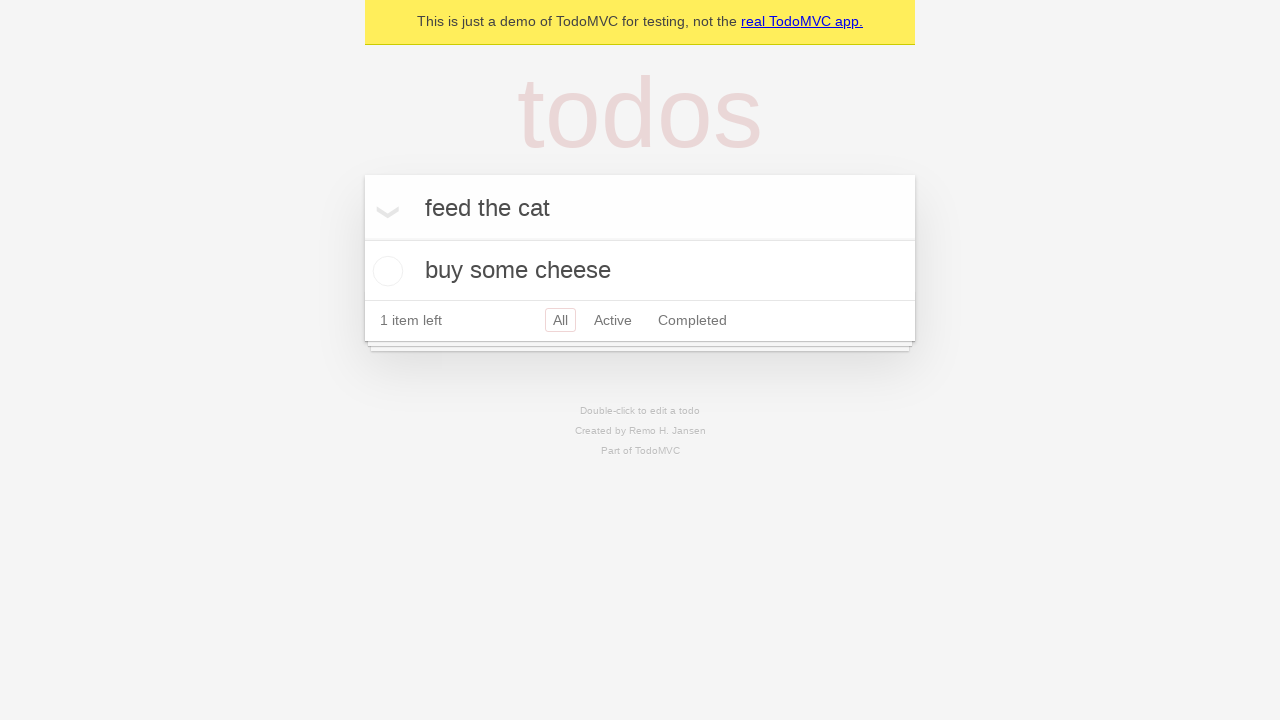

Pressed Enter to create second todo item on internal:attr=[placeholder="What needs to be done?"i]
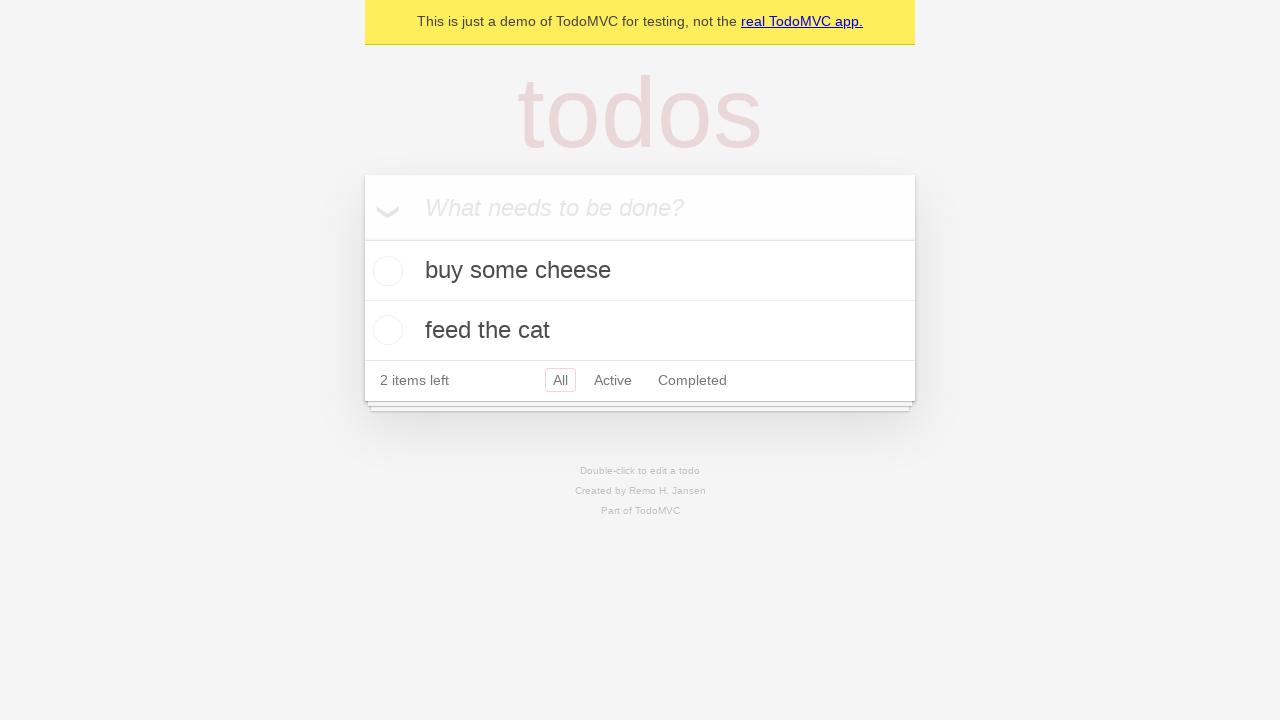

Marked first todo item 'buy some cheese' as complete at (385, 271) on internal:testid=[data-testid="todo-item"s] >> nth=0 >> internal:role=checkbox
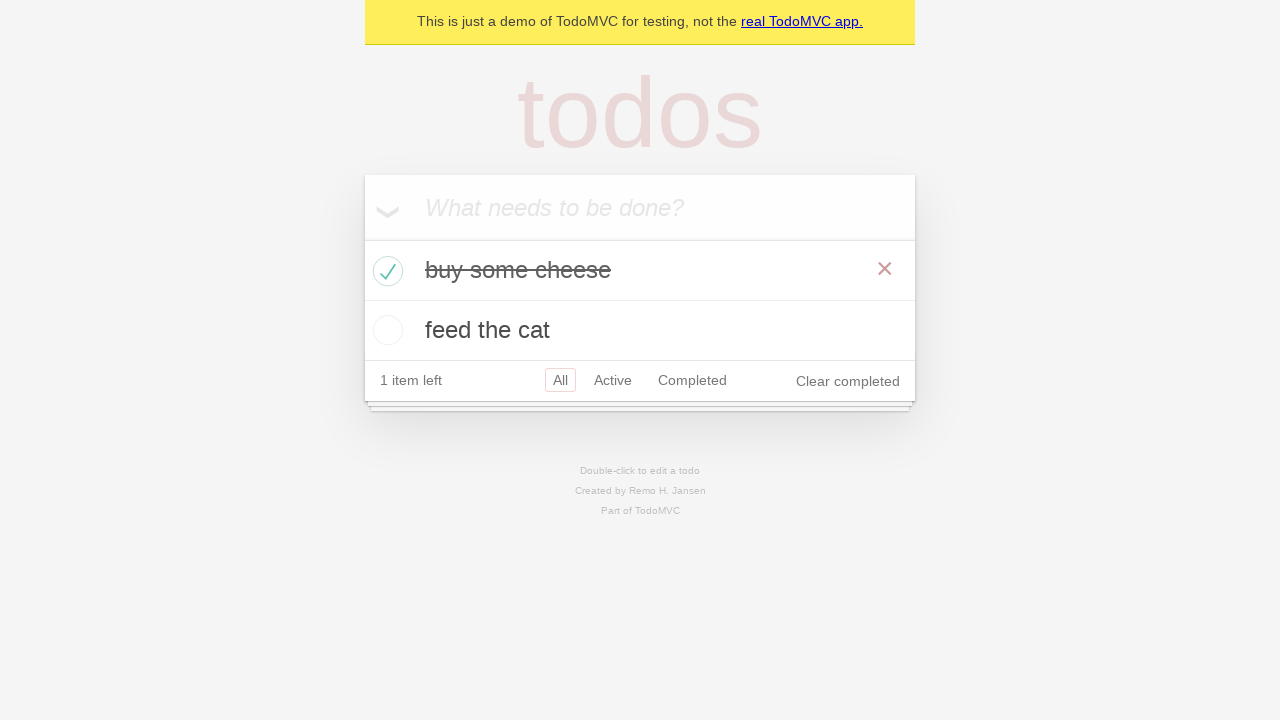

Marked second todo item 'feed the cat' as complete at (385, 330) on internal:testid=[data-testid="todo-item"s] >> nth=1 >> internal:role=checkbox
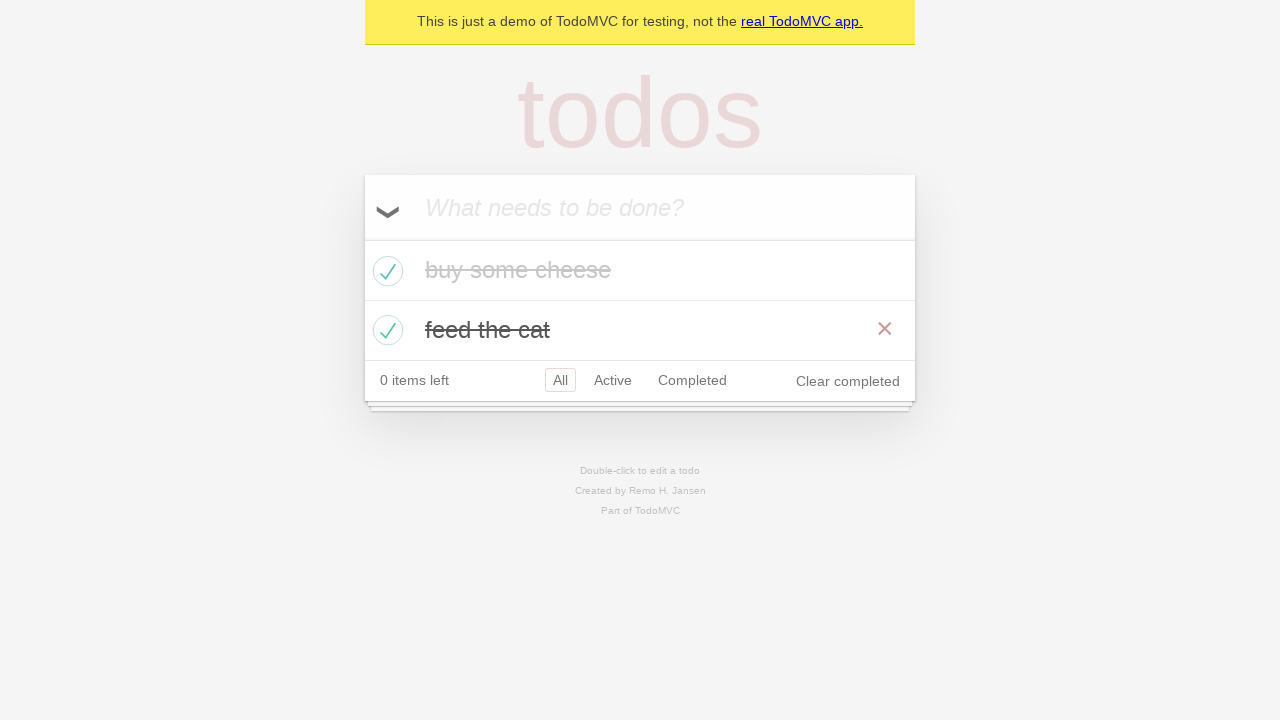

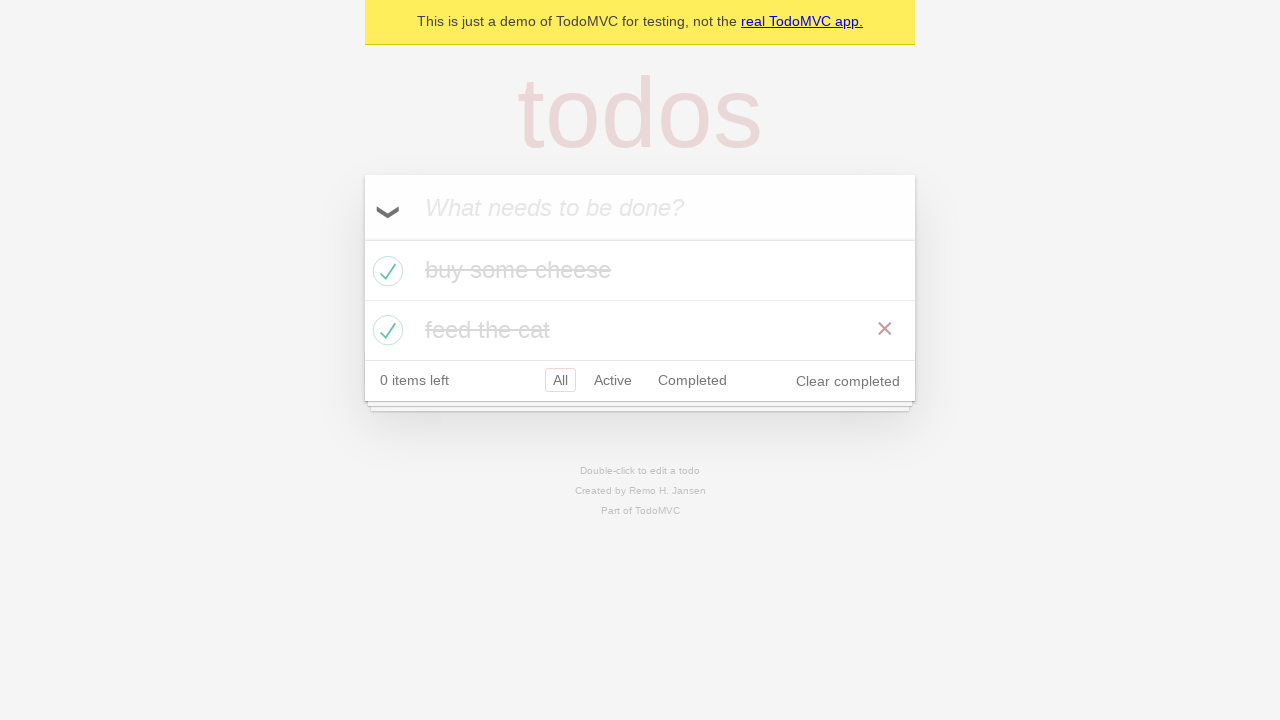